Tests copy and paste functionality by typing text, selecting it with keyboard shortcuts, cutting and pasting to duplicate the text

Starting URL: https://www.selenium.dev/selenium/web/single_text_input.html

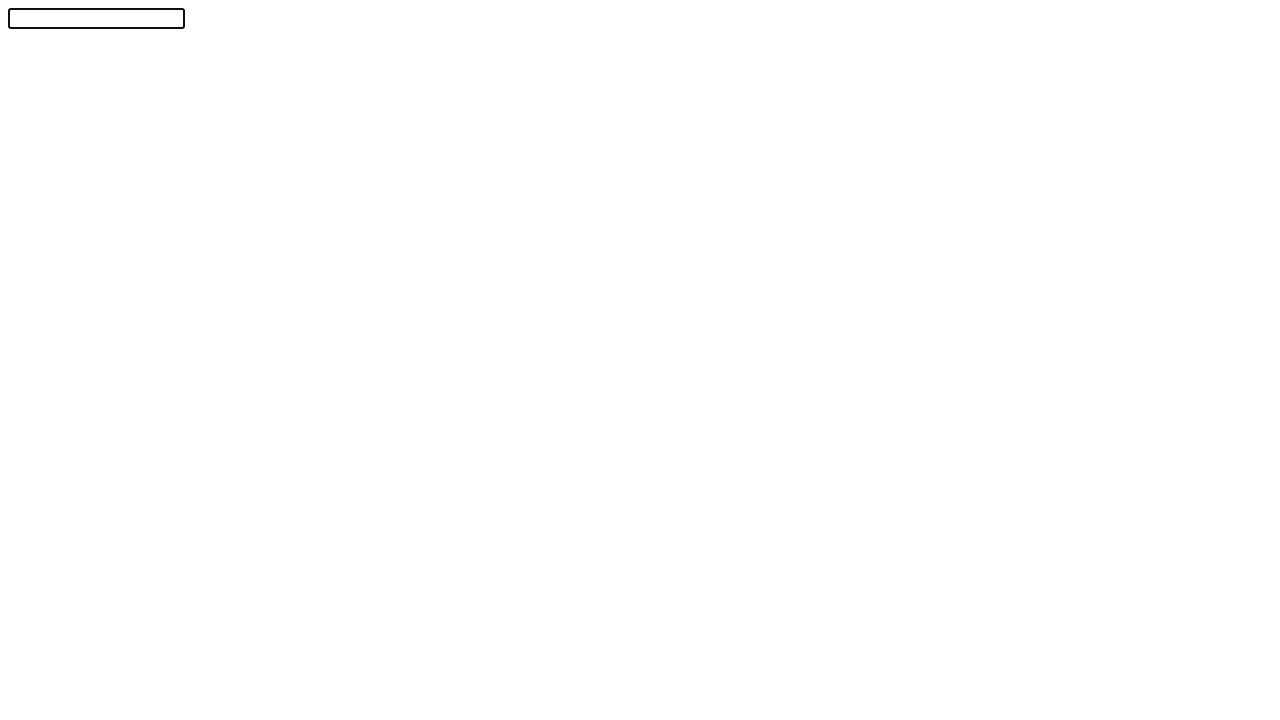

Typed 'Selenium!' into the text field on #textInput
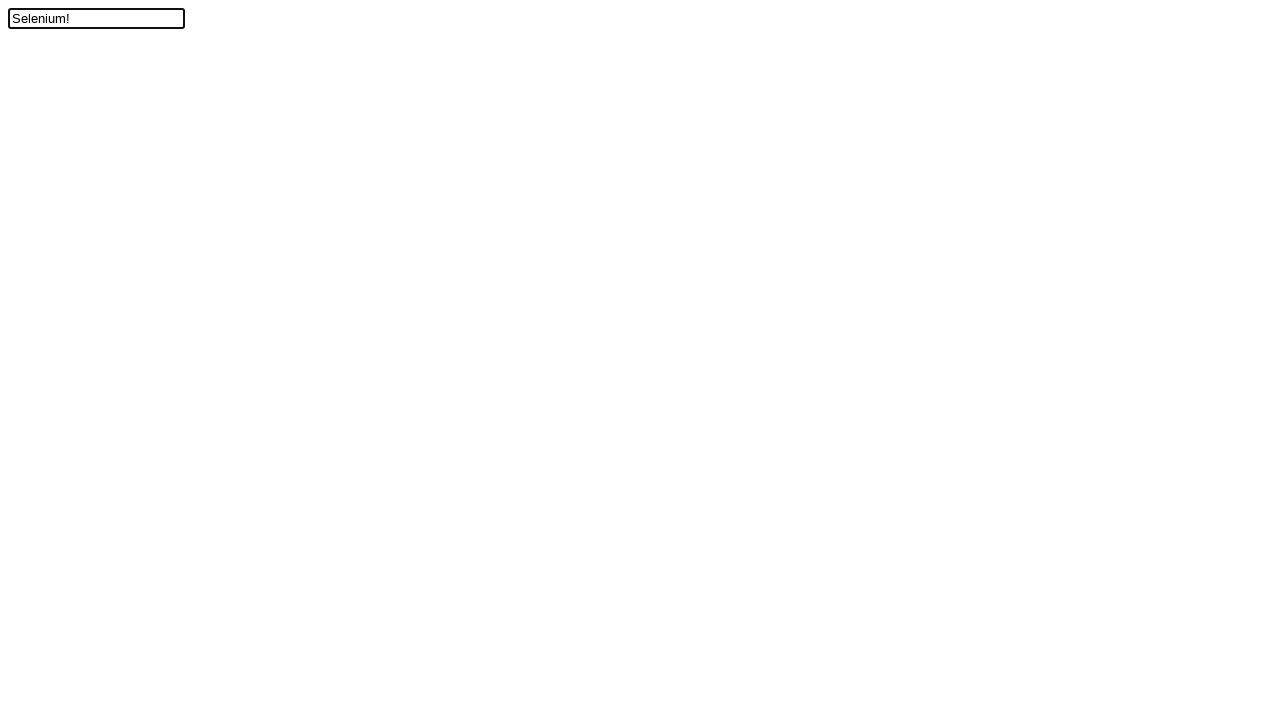

Pressed ArrowLeft to position cursor
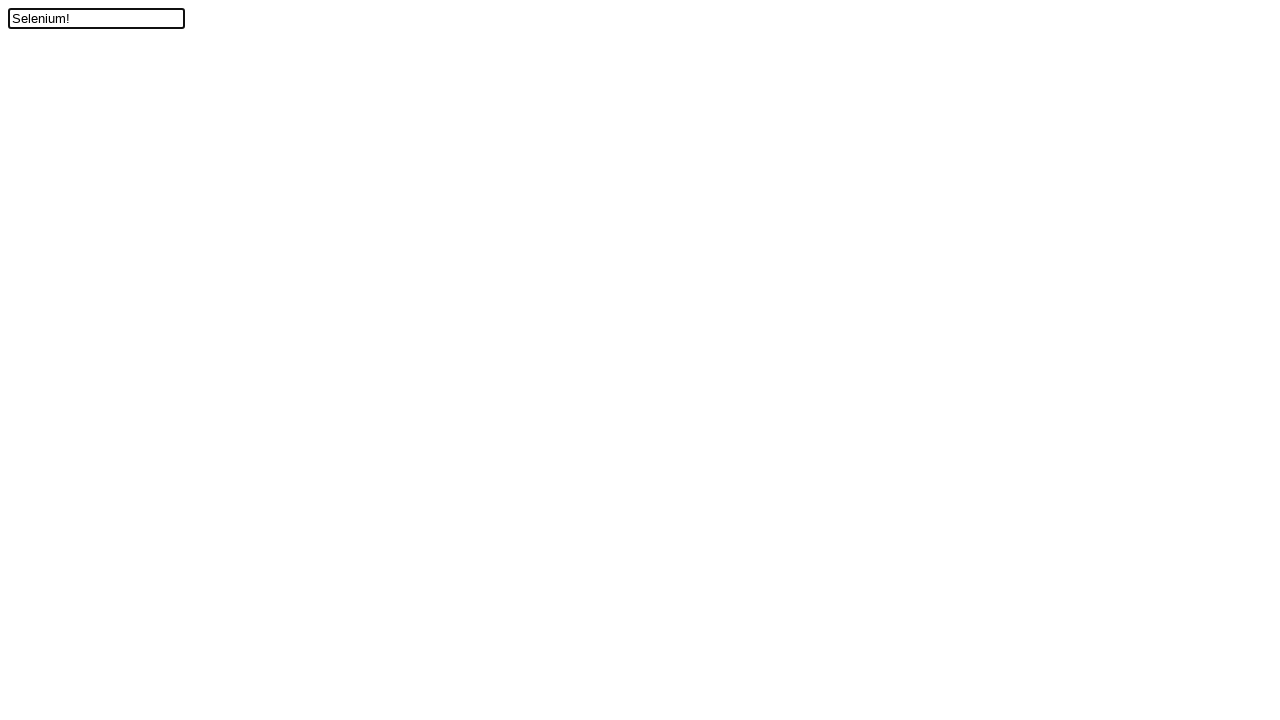

Held down Shift key
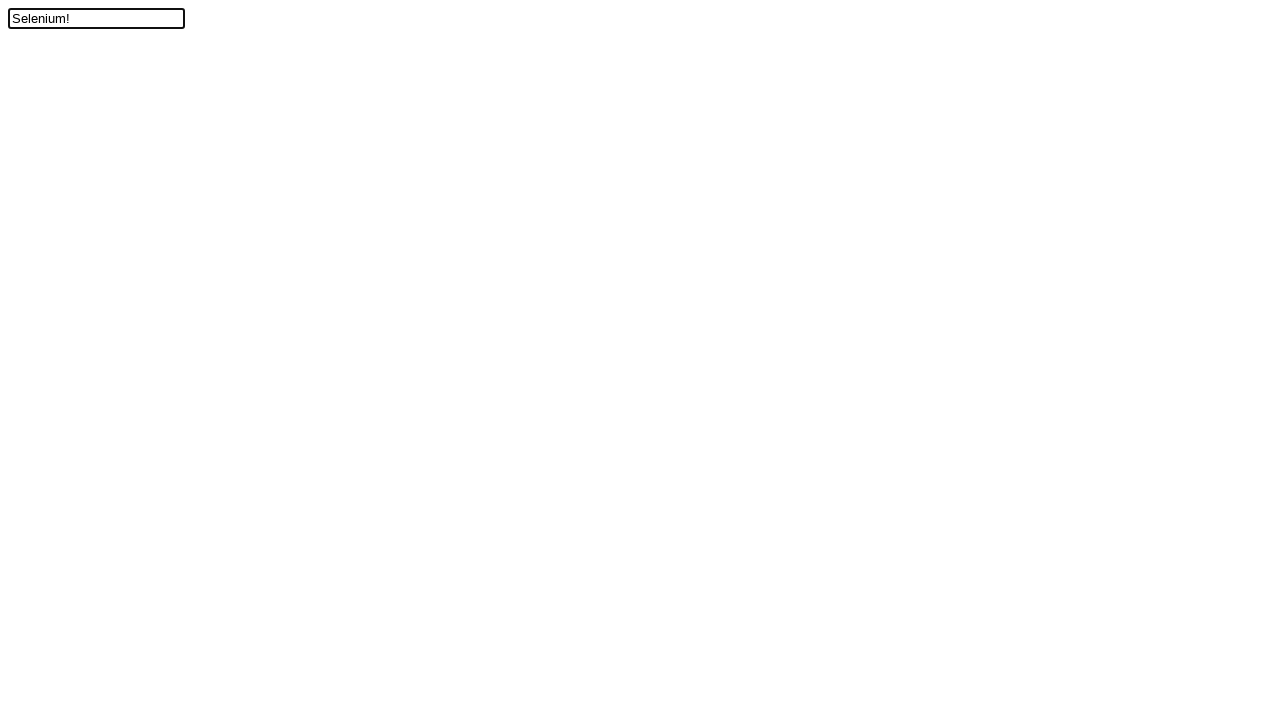

Pressed ArrowUp while holding Shift to select text
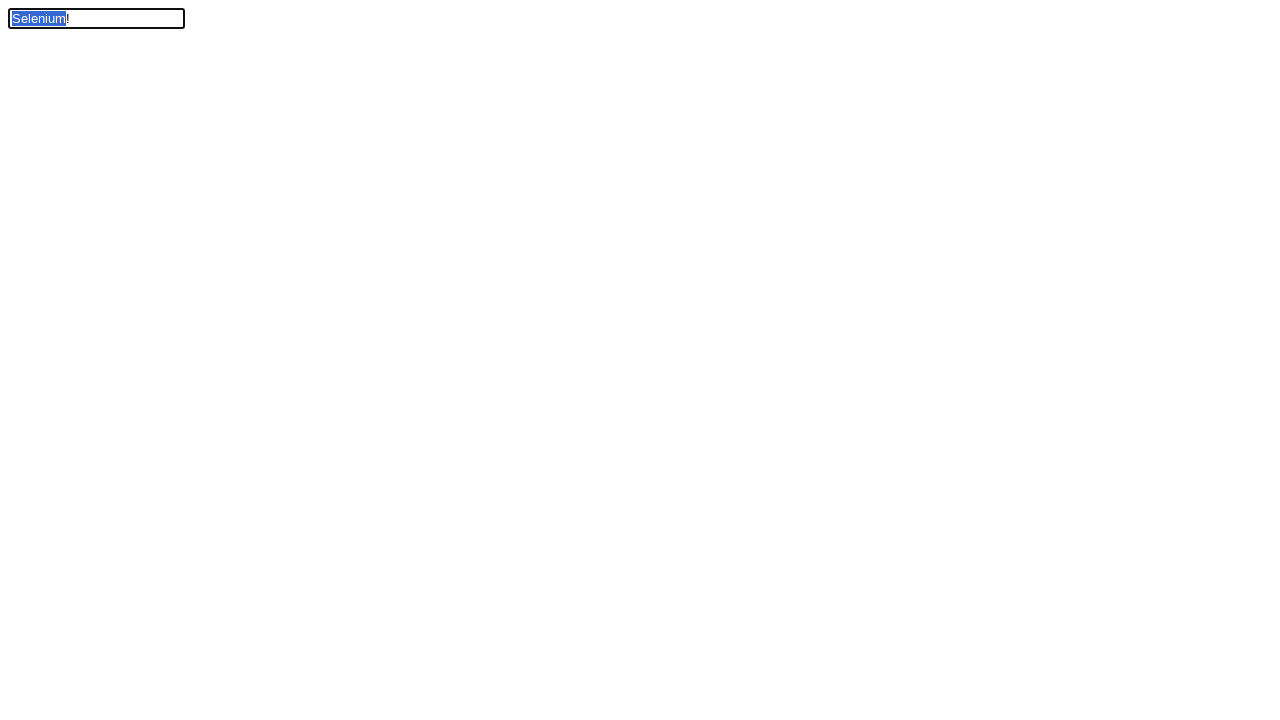

Released Shift key
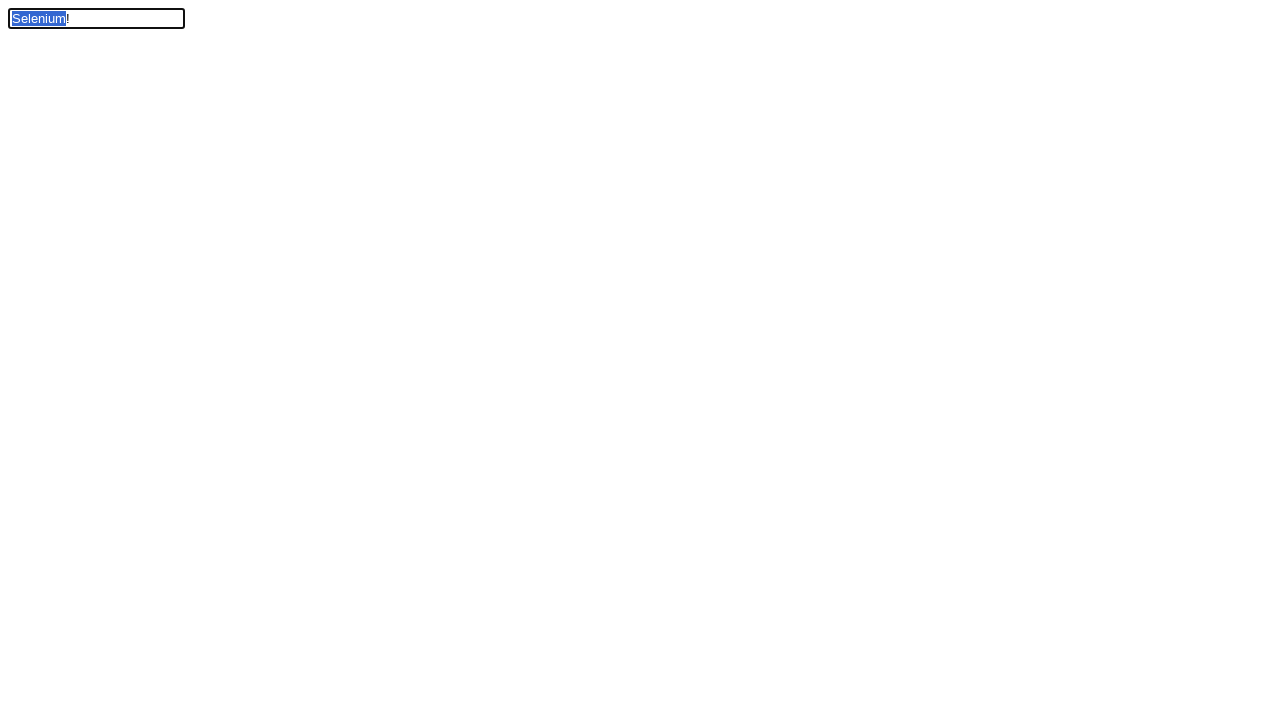

Held down Control key
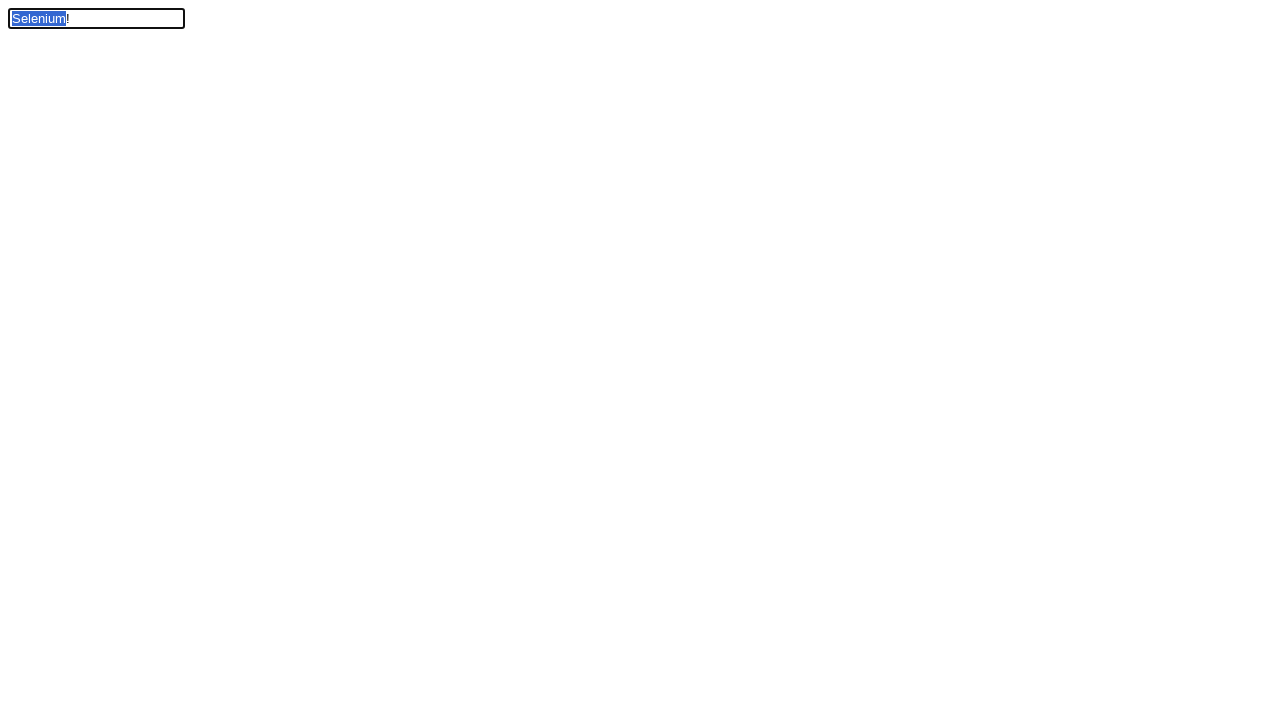

Pressed X to cut selected text
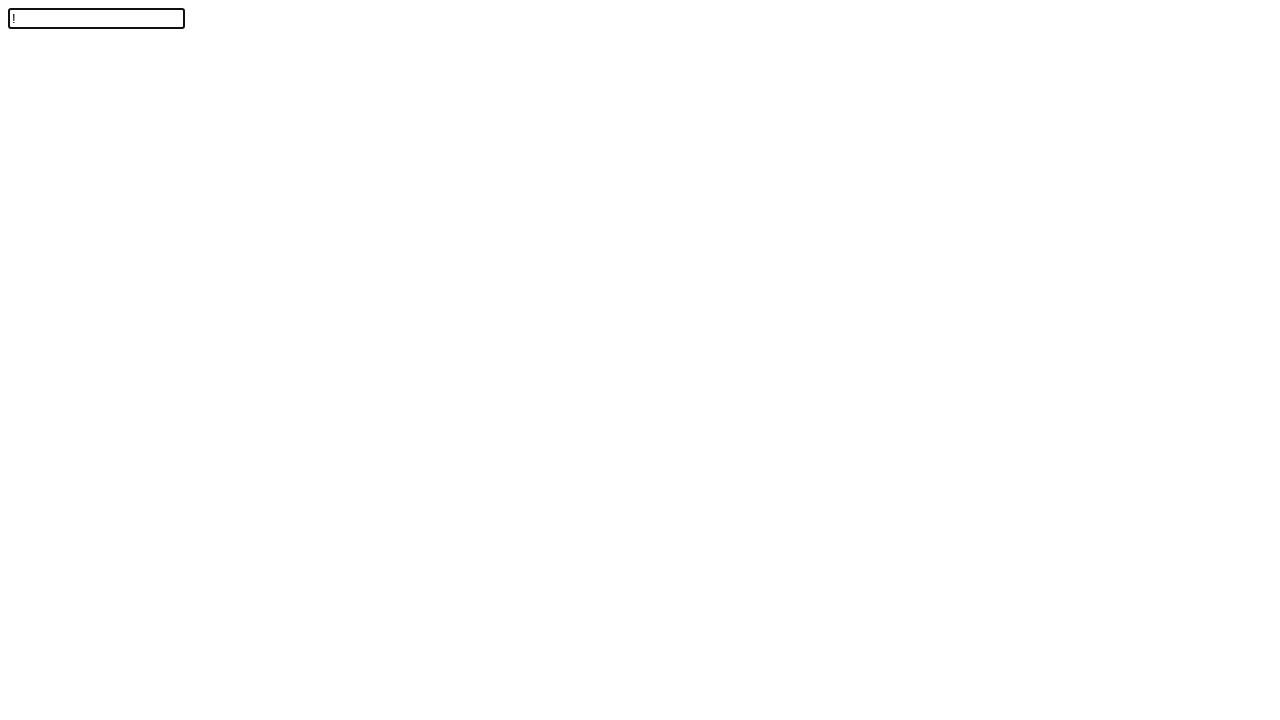

Pressed V to paste cut text (first paste)
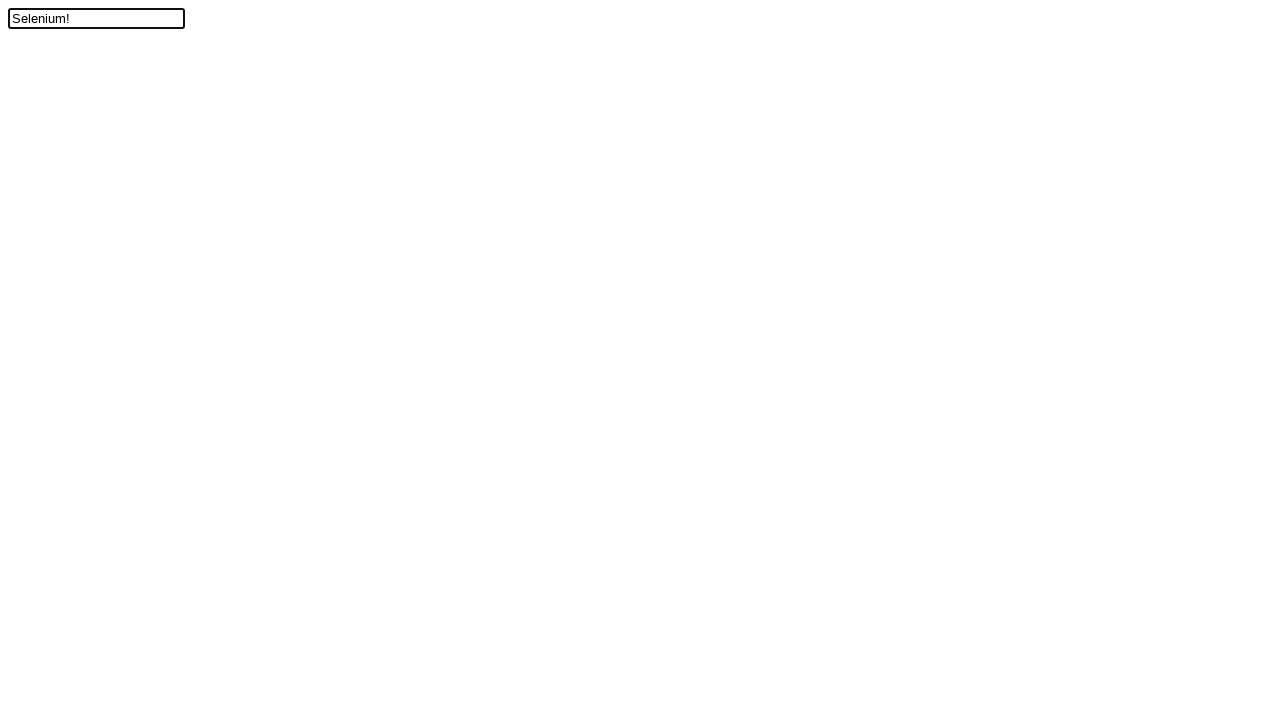

Pressed V to paste cut text again (second paste)
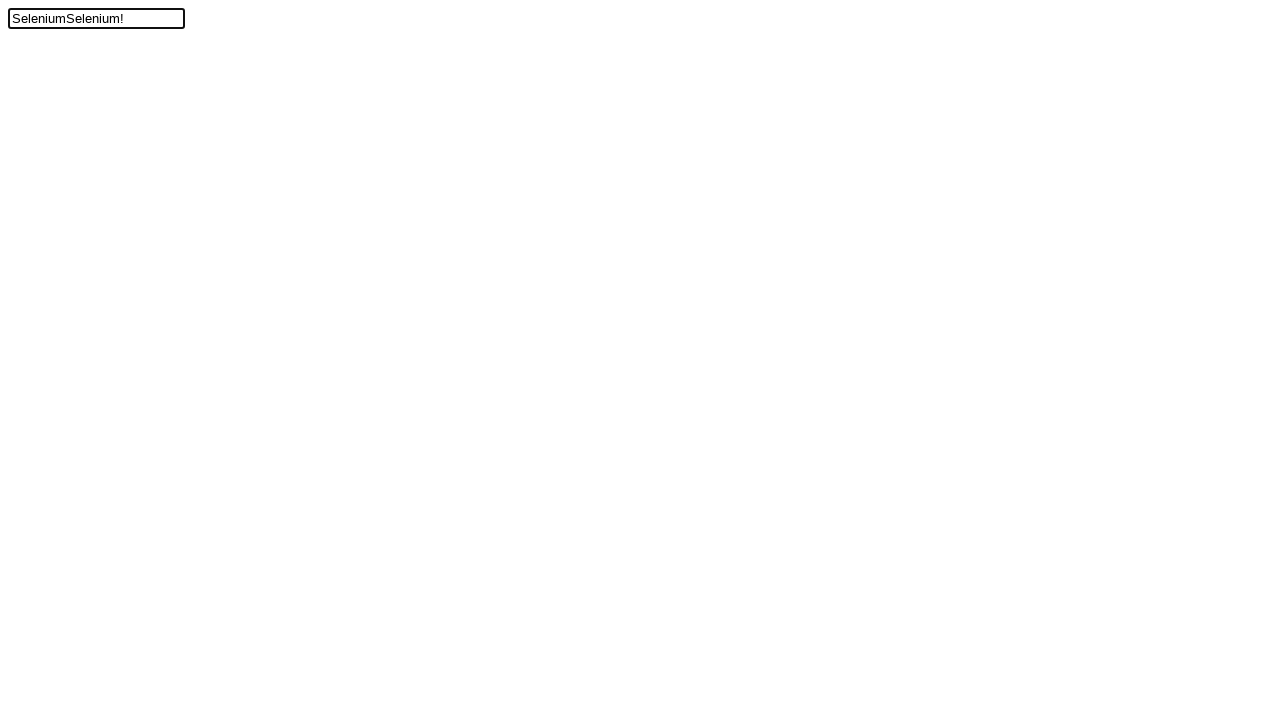

Released Control key
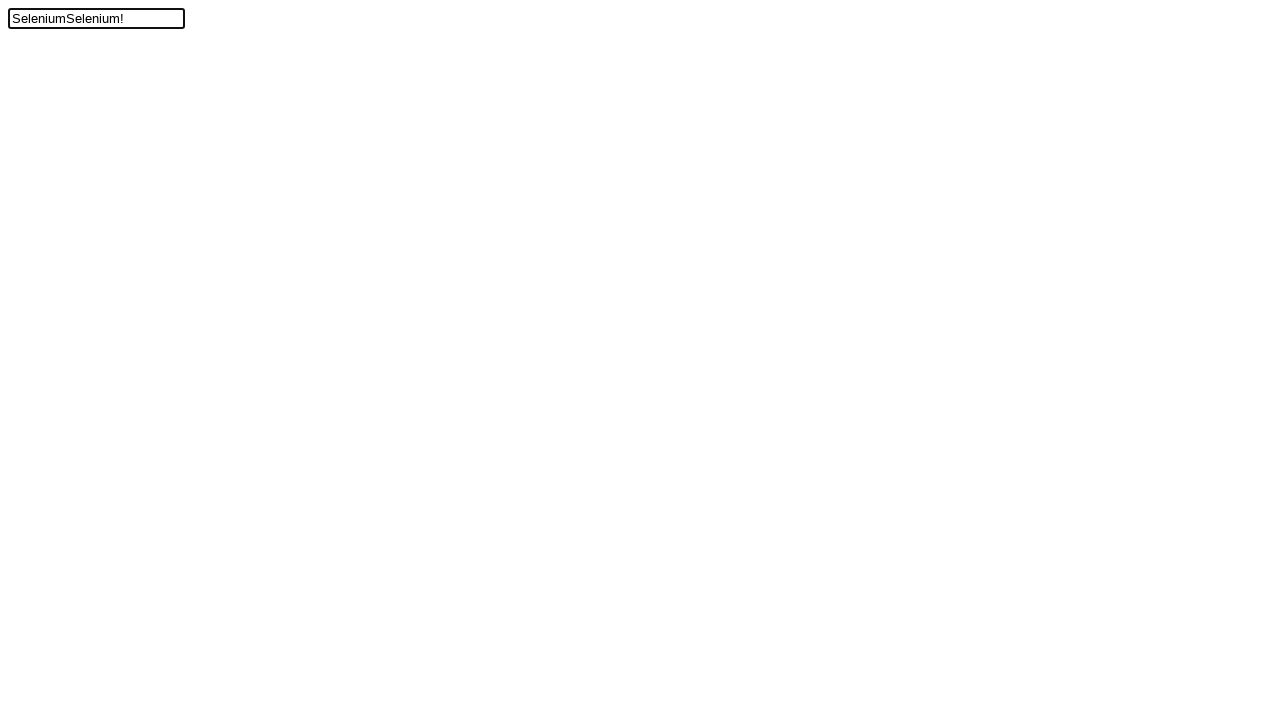

Verified text field contains 'SeleniumSelenium!' (duplicated text)
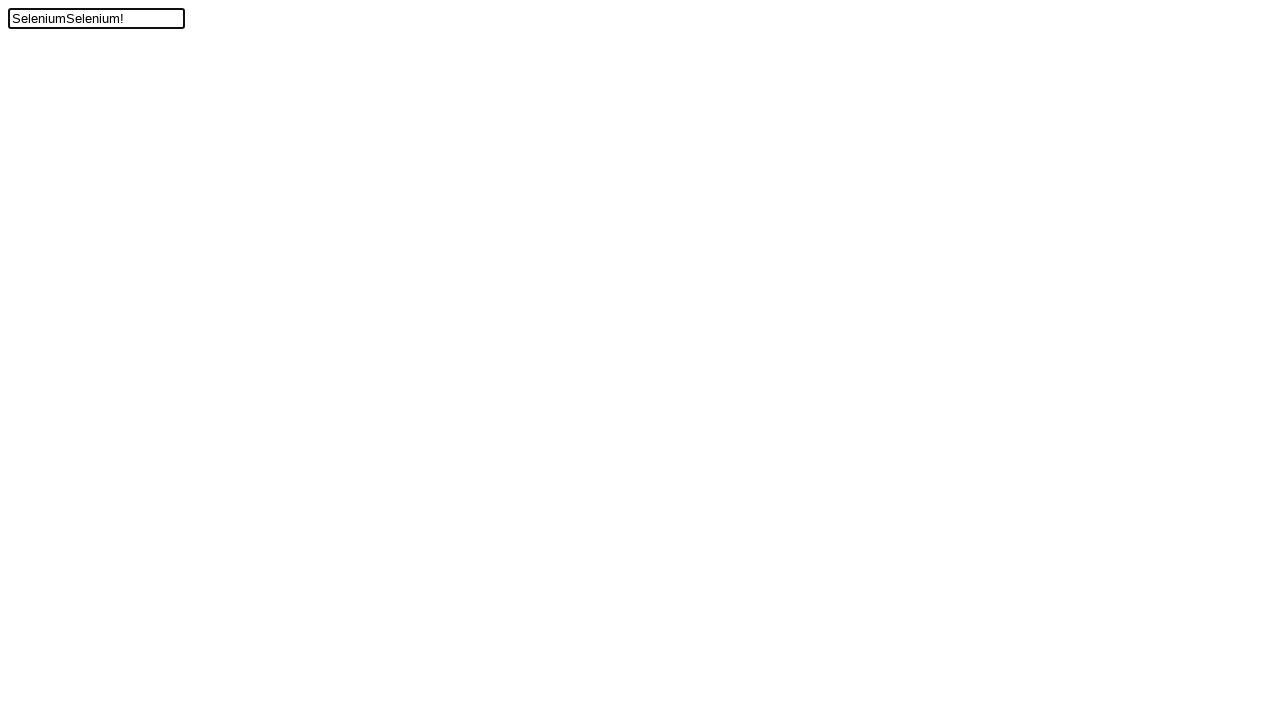

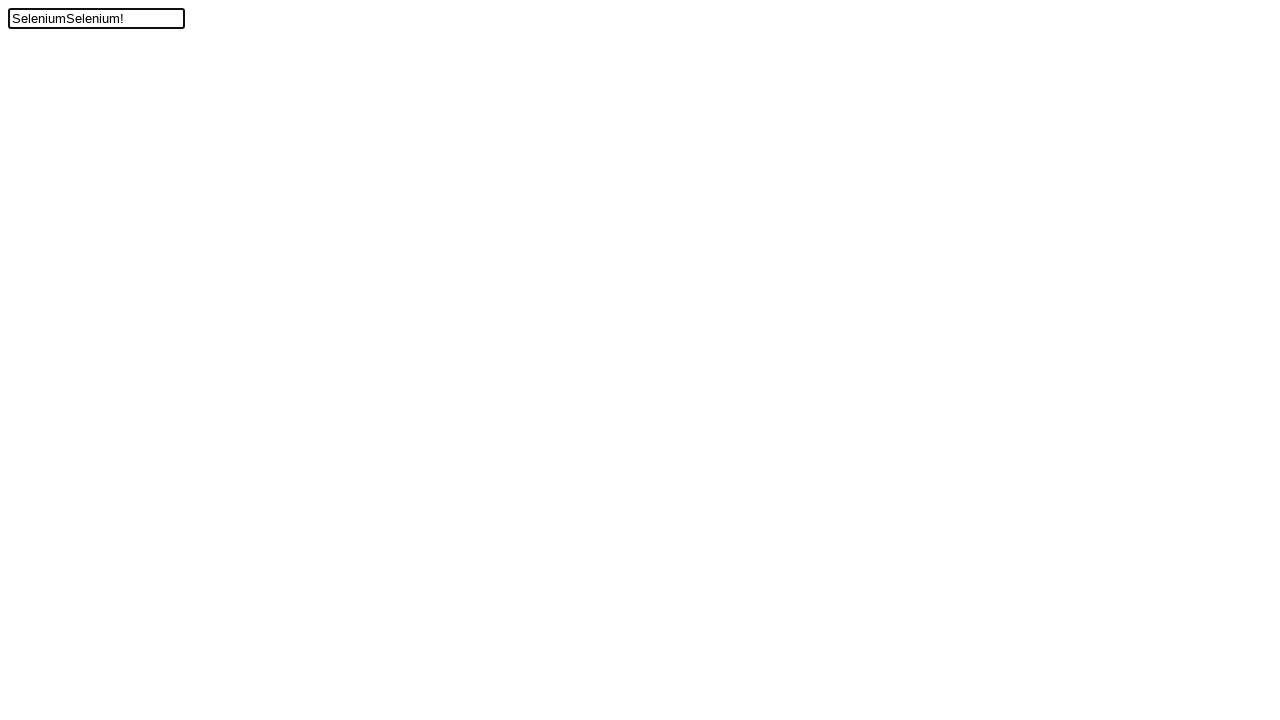